Tests drag and drop functionality within an iframe by dragging an element onto a drop target

Starting URL: https://jqueryui.com/droppable/

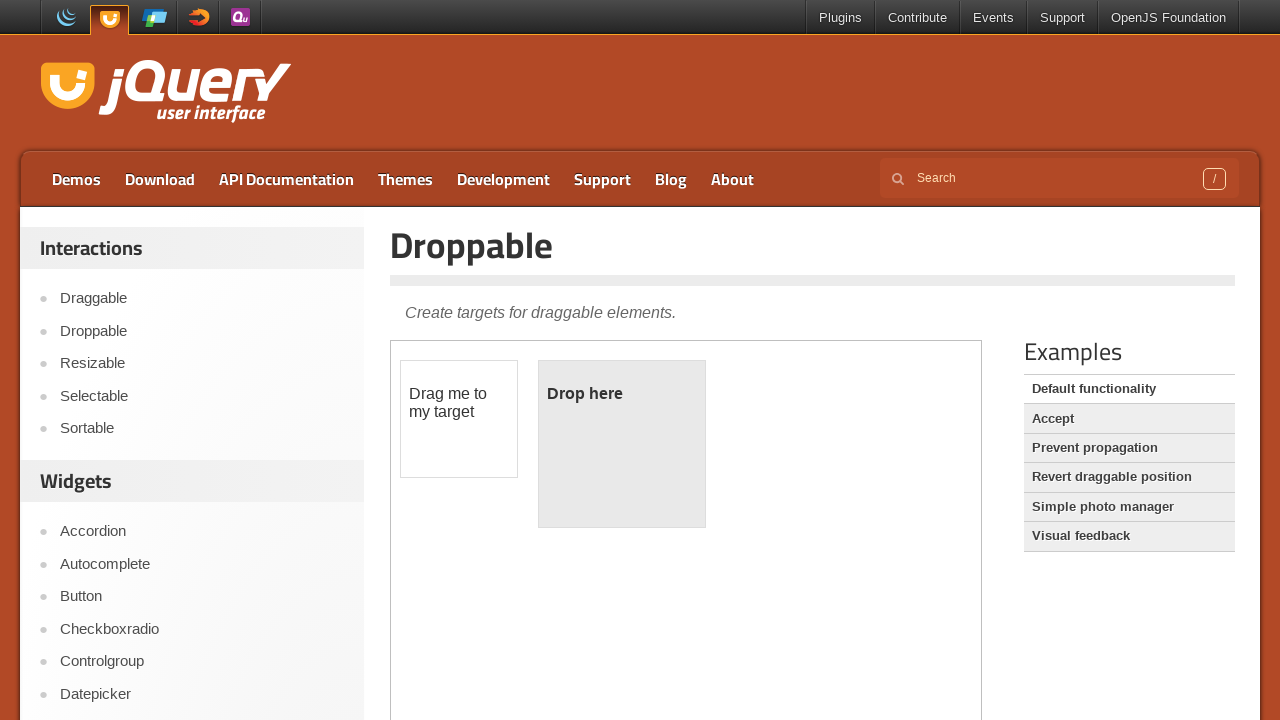

Located iframe containing drag and drop elements
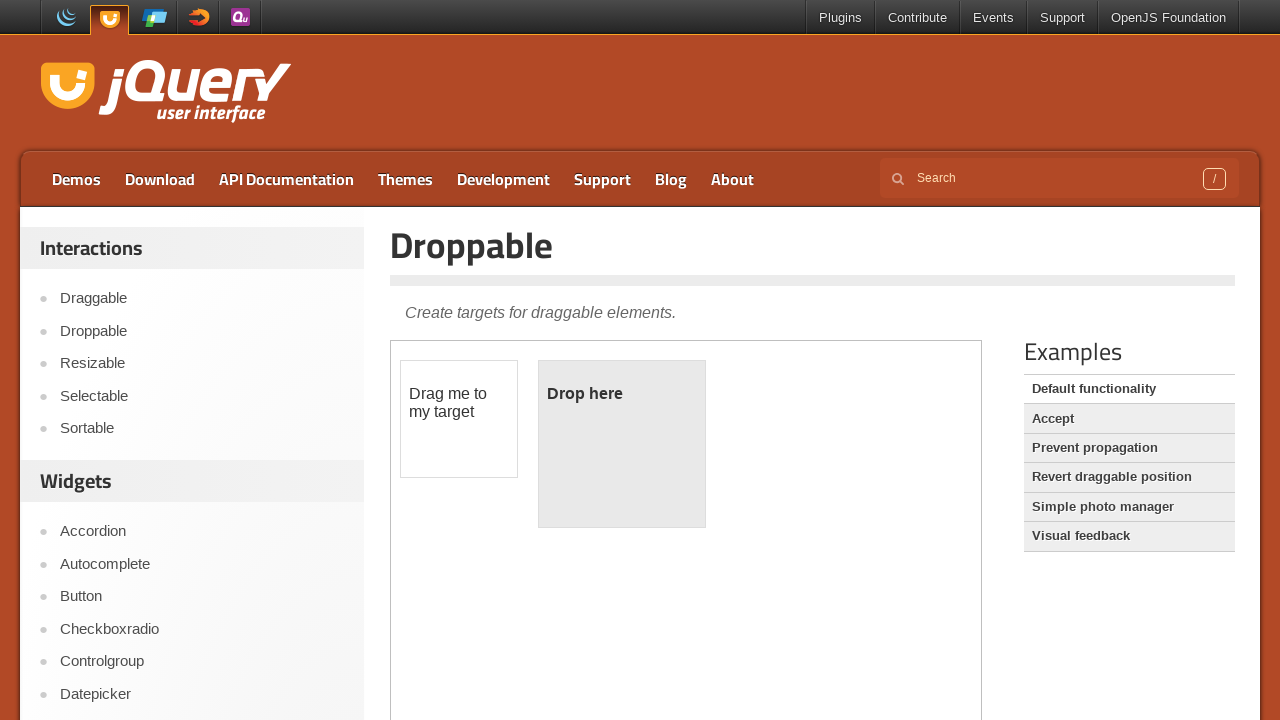

Located draggable element
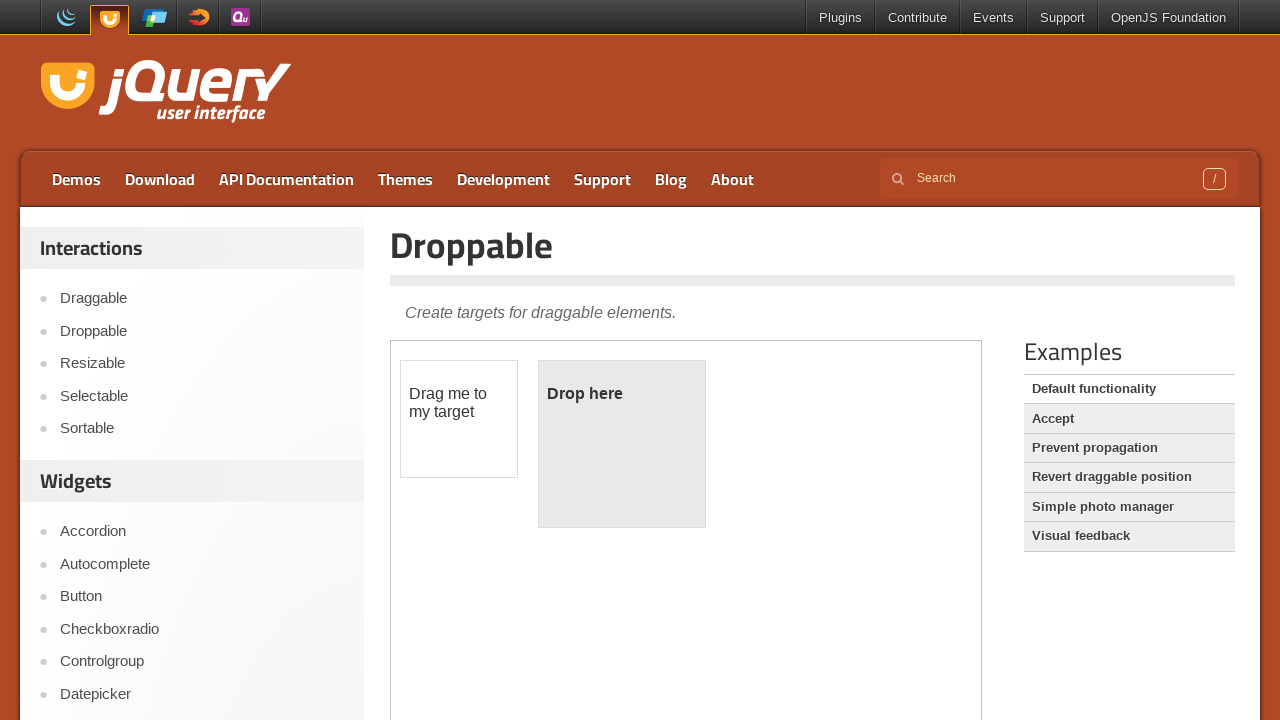

Located droppable target element
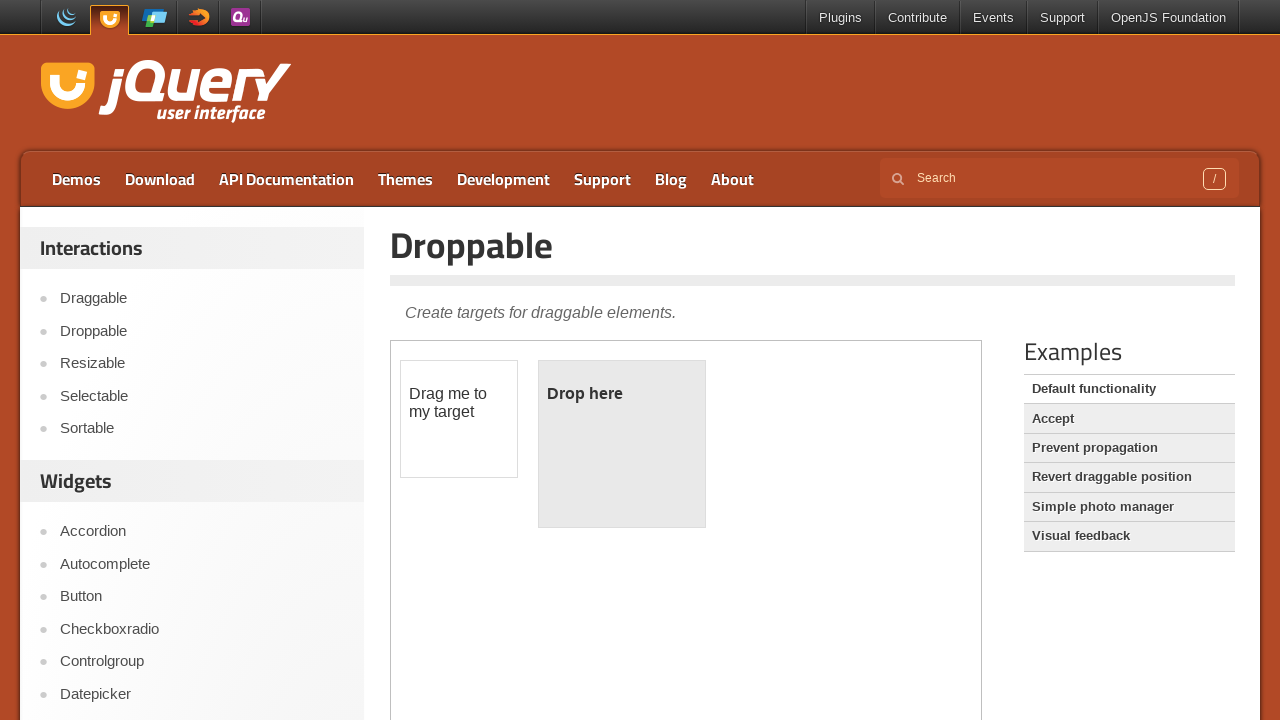

Dragged element onto drop target at (622, 444)
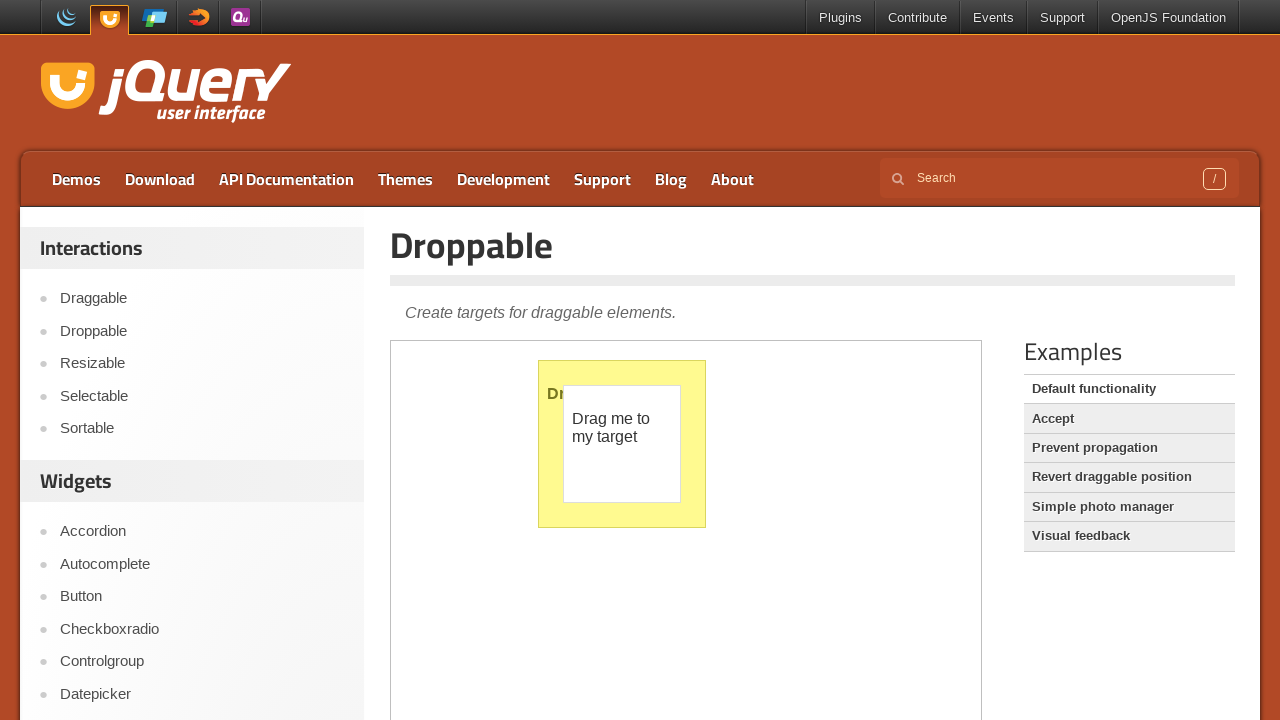

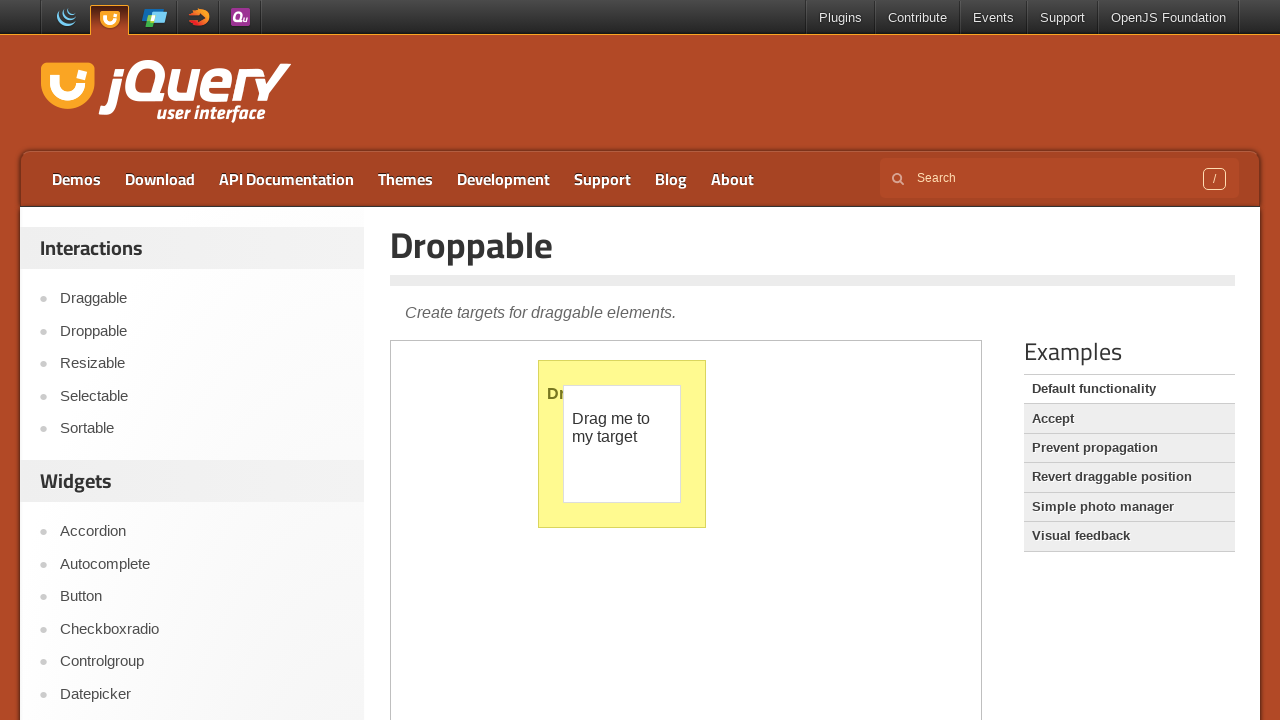